Tests e-commerce add to cart functionality by finding specific grocery items (Cucumber, Brocolli, Cauliflower, Mango, Beans, Tomato), incrementing their quantity, and adding them to the cart

Starting URL: https://rahulshettyacademy.com/seleniumPractise/

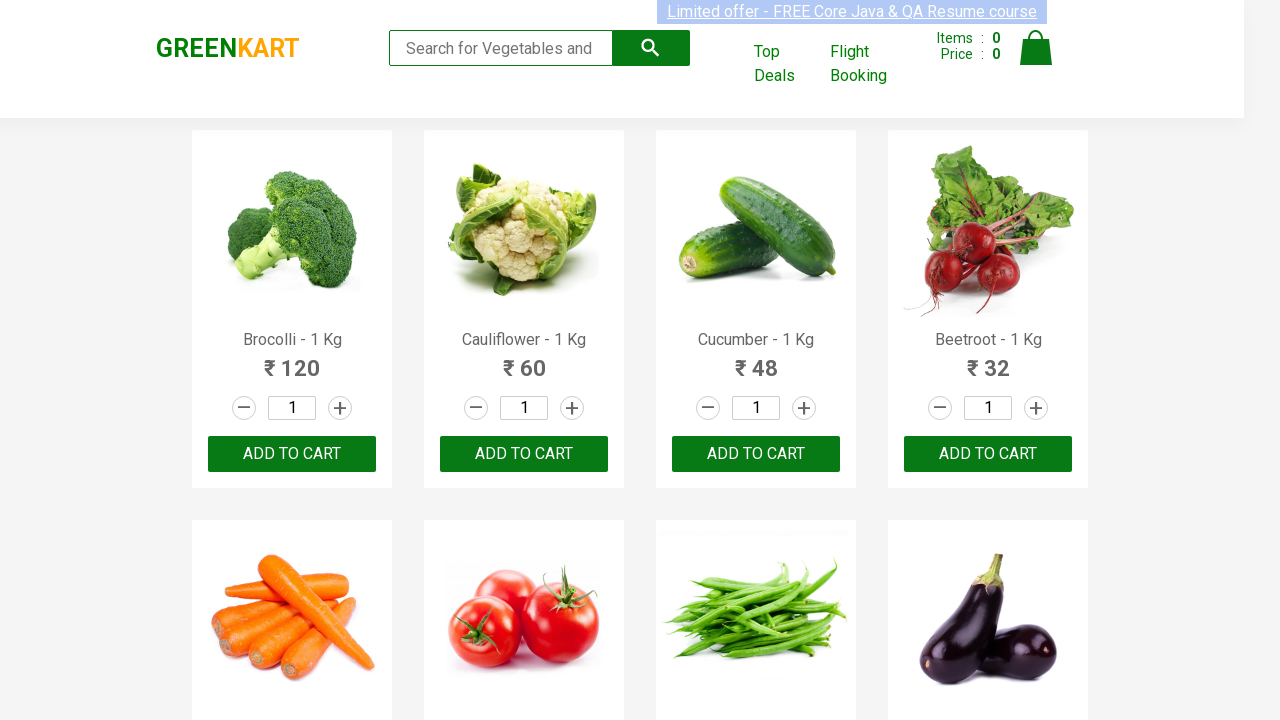

Waited for product names to load
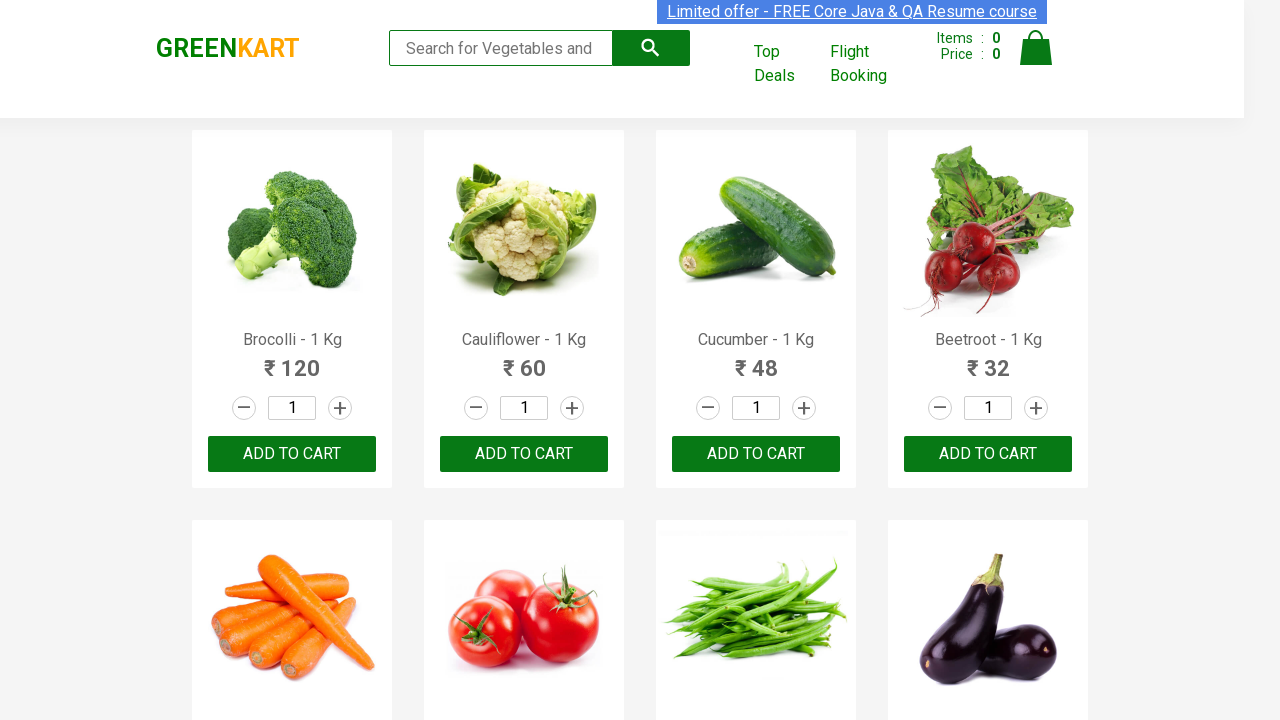

Retrieved all product elements from page
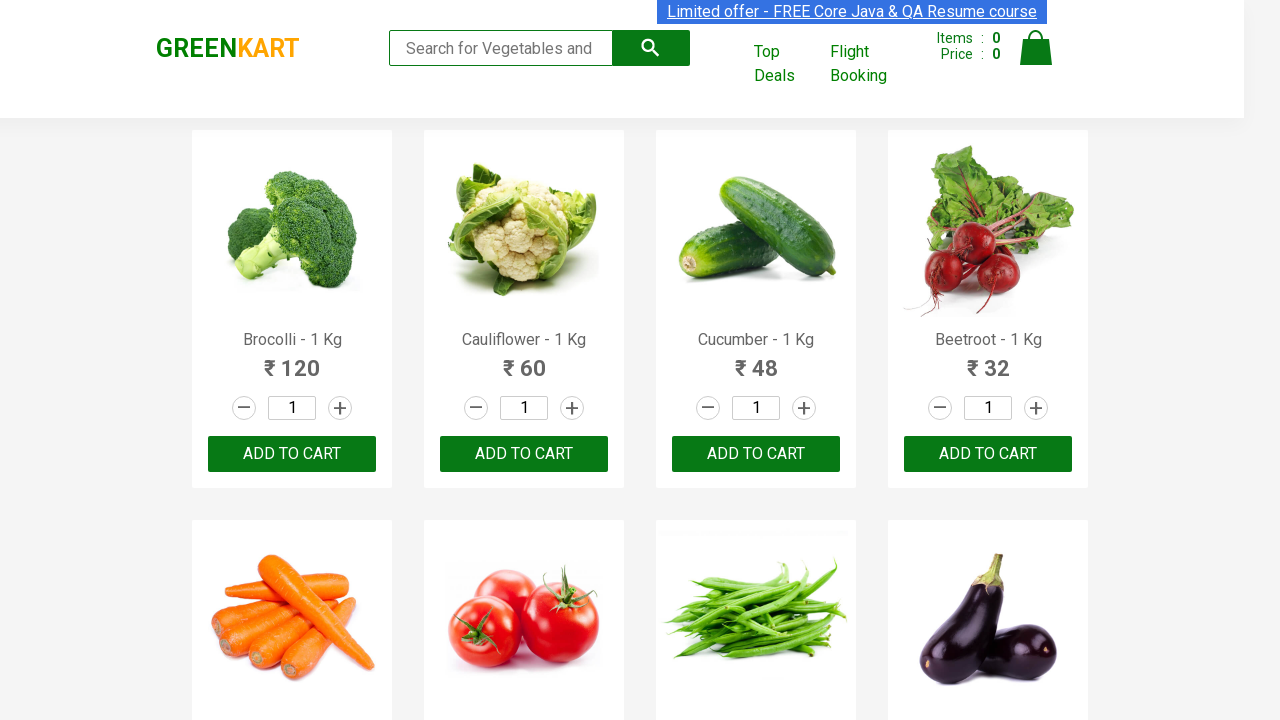

Incremented quantity for Brocolli at (340, 408) on a.increment >> nth=0
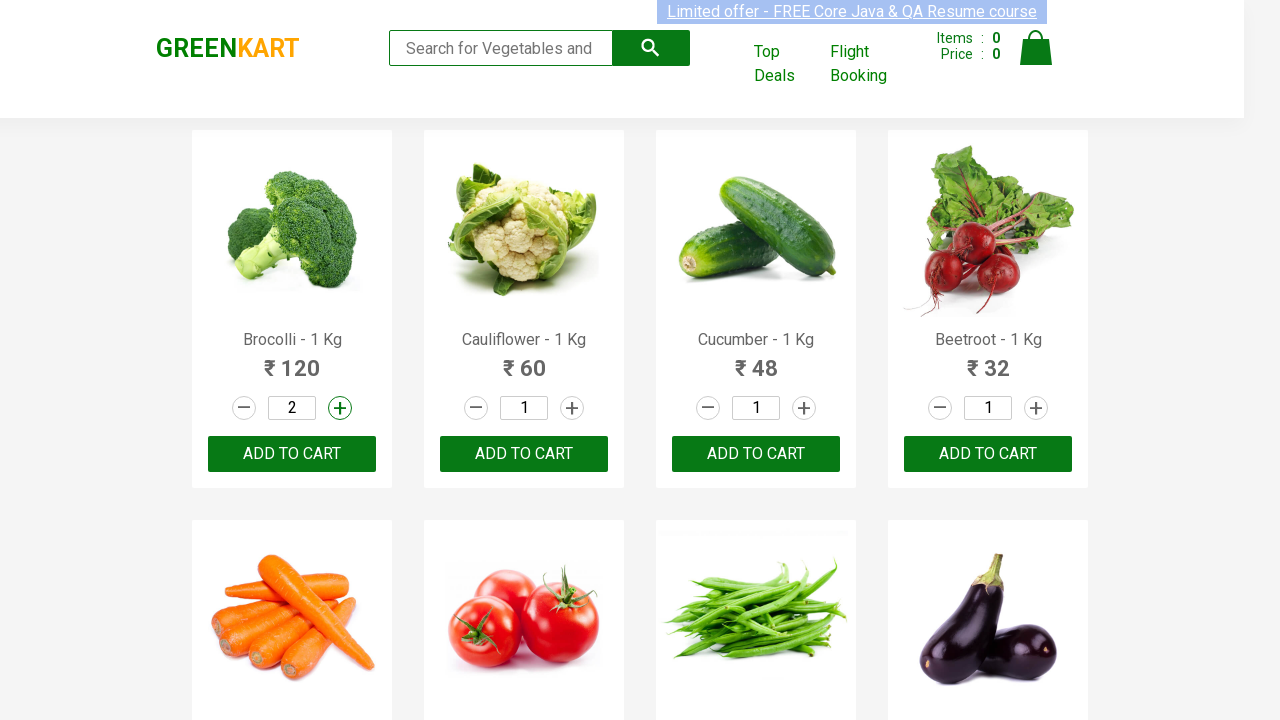

Added Brocolli to cart at (292, 454) on button:text('ADD TO CART') >> nth=0
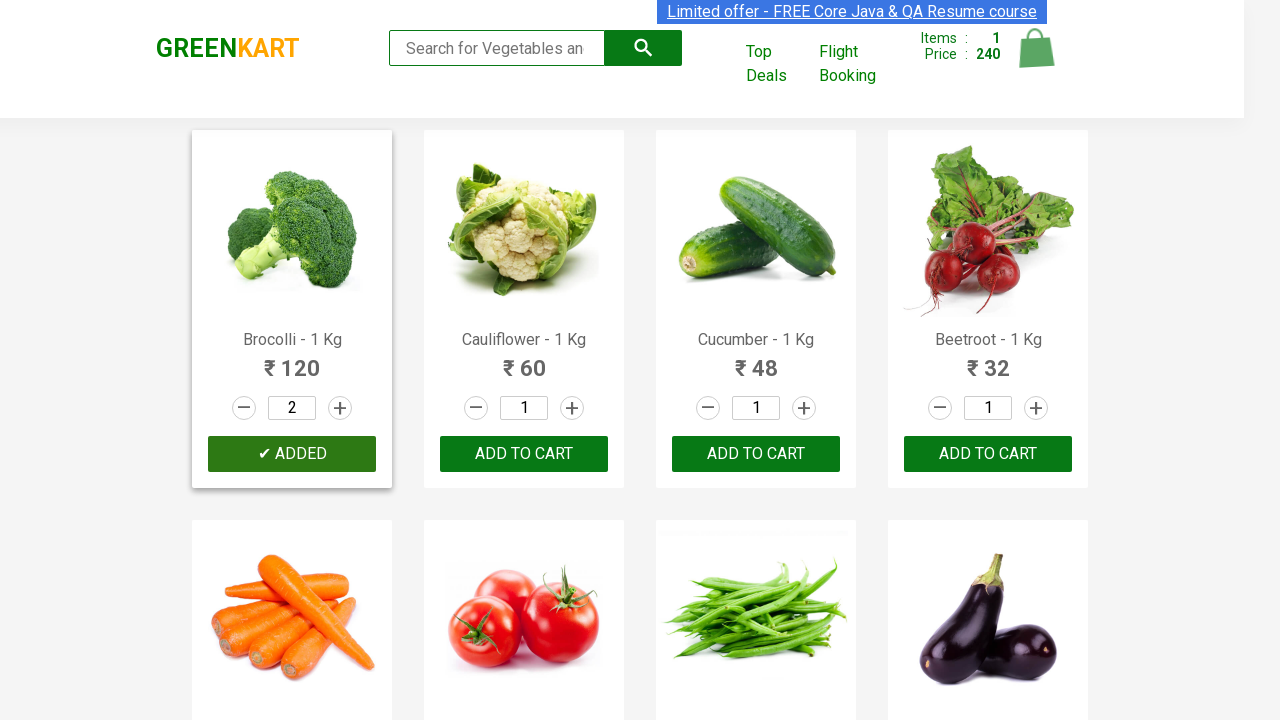

Incremented quantity for Cauliflower at (572, 408) on a.increment >> nth=1
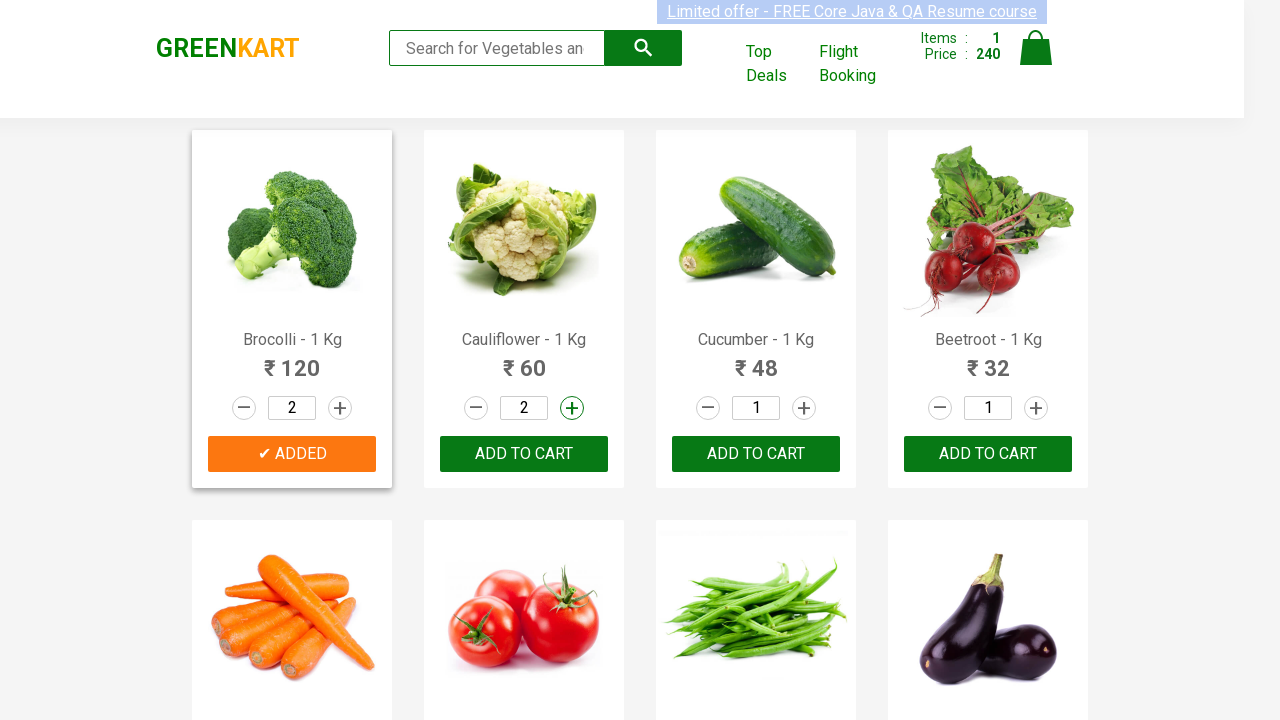

Added Cauliflower to cart at (756, 454) on button:text('ADD TO CART') >> nth=1
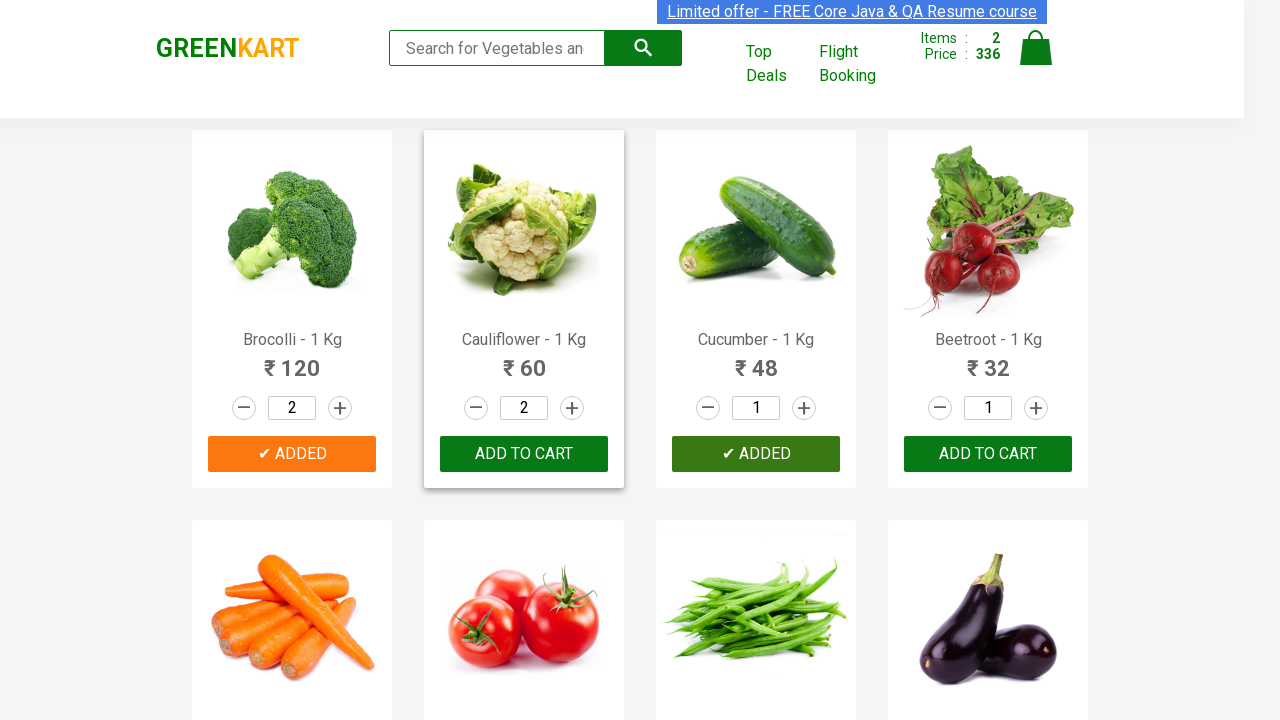

Incremented quantity for Cucumber at (804, 408) on a.increment >> nth=2
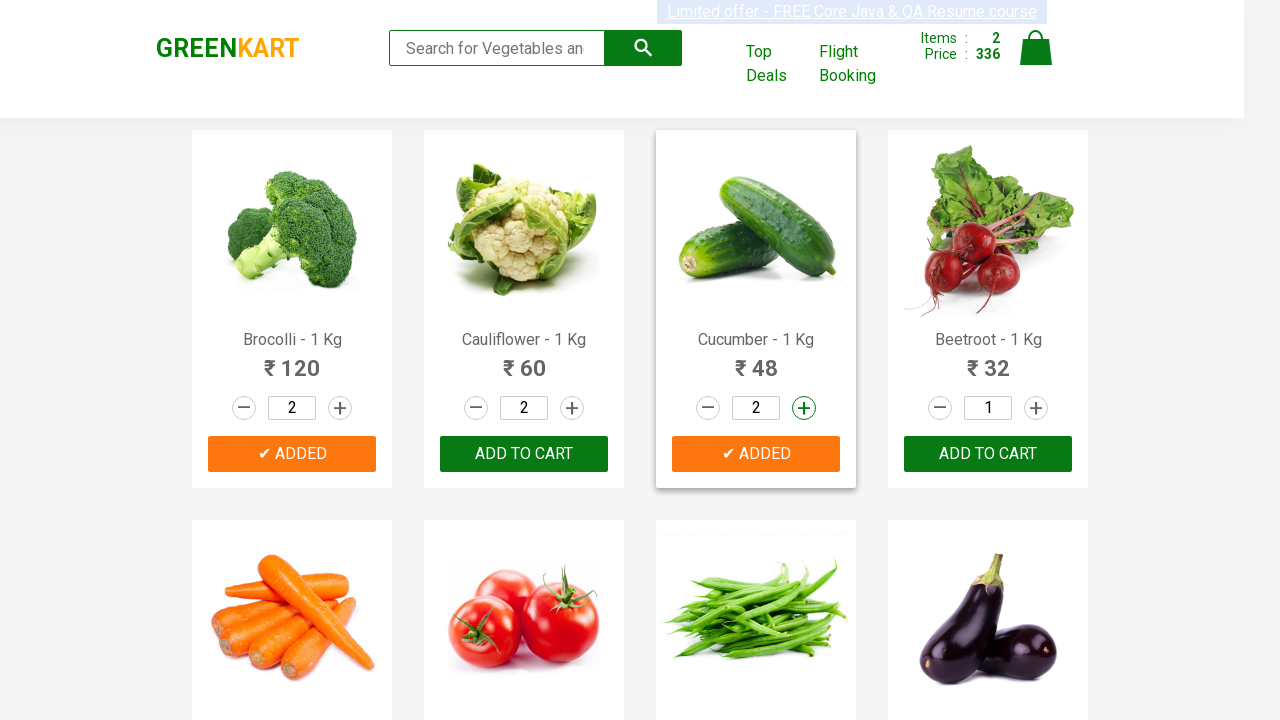

Added Cucumber to cart at (292, 360) on button:text('ADD TO CART') >> nth=2
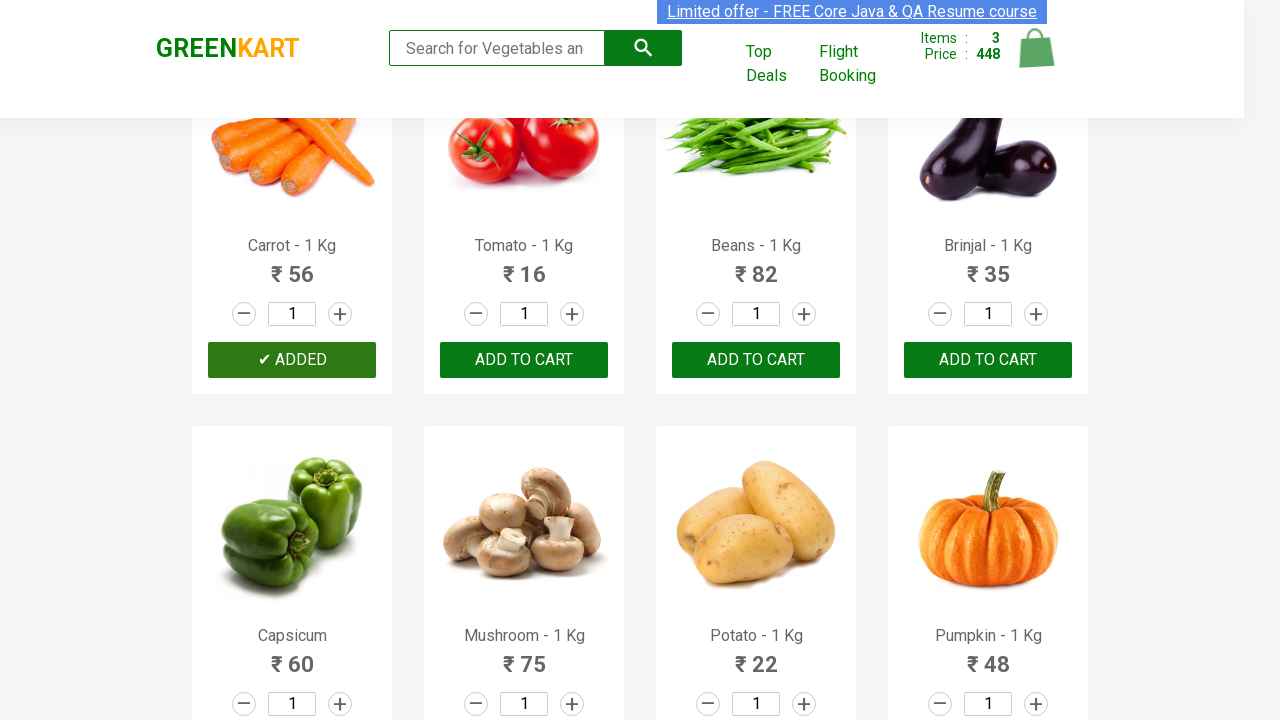

Incremented quantity for Tomato at (572, 314) on a.increment >> nth=5
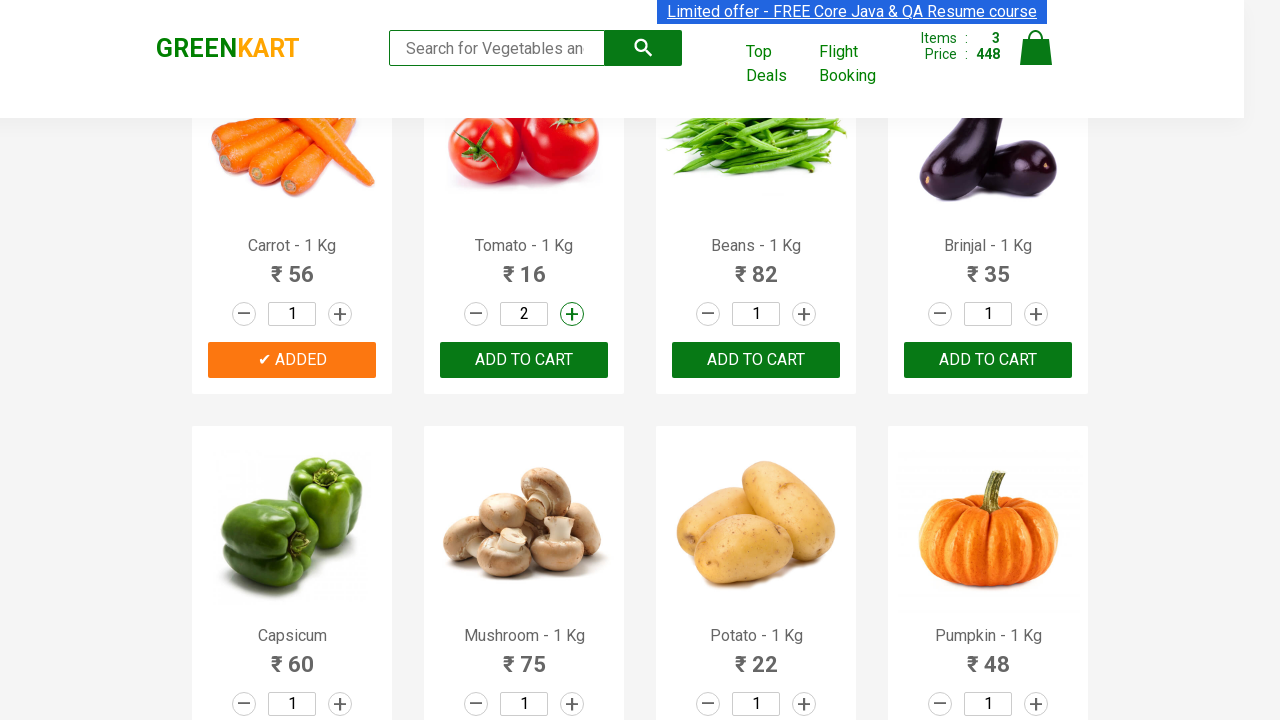

Added Tomato to cart at (292, 360) on button:text('ADD TO CART') >> nth=5
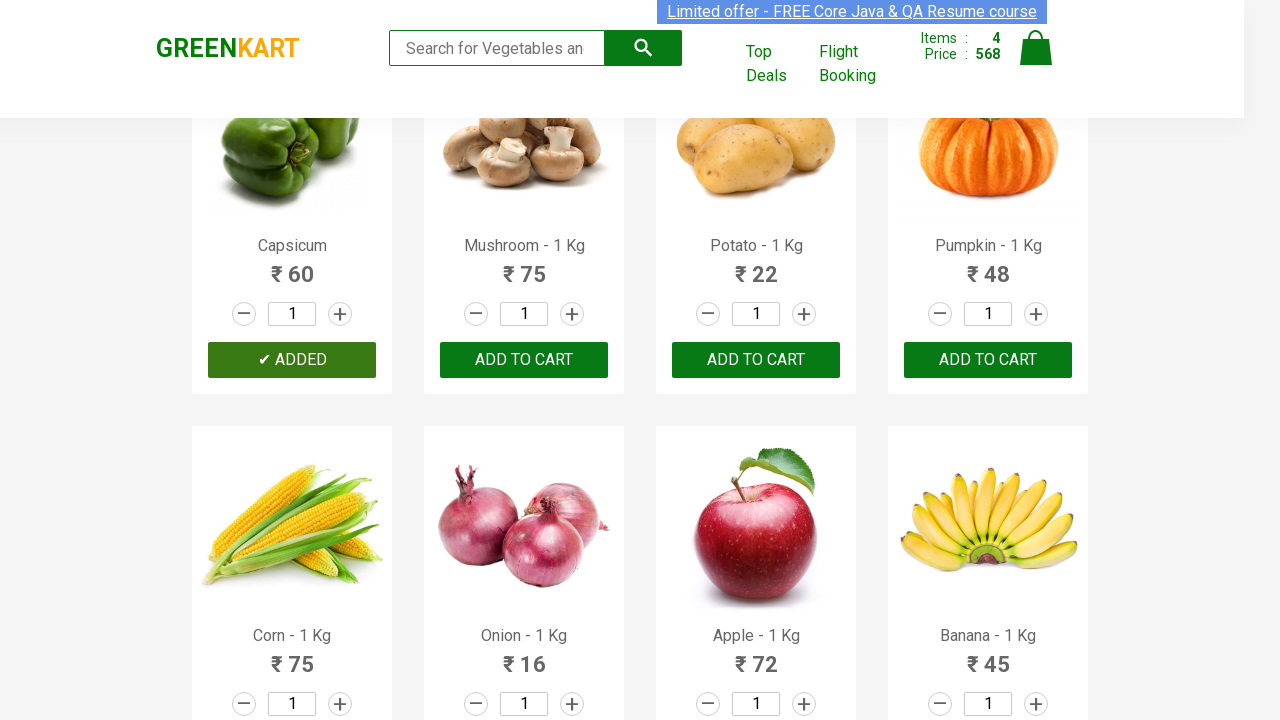

Incremented quantity for Beans at (804, 360) on a.increment >> nth=6
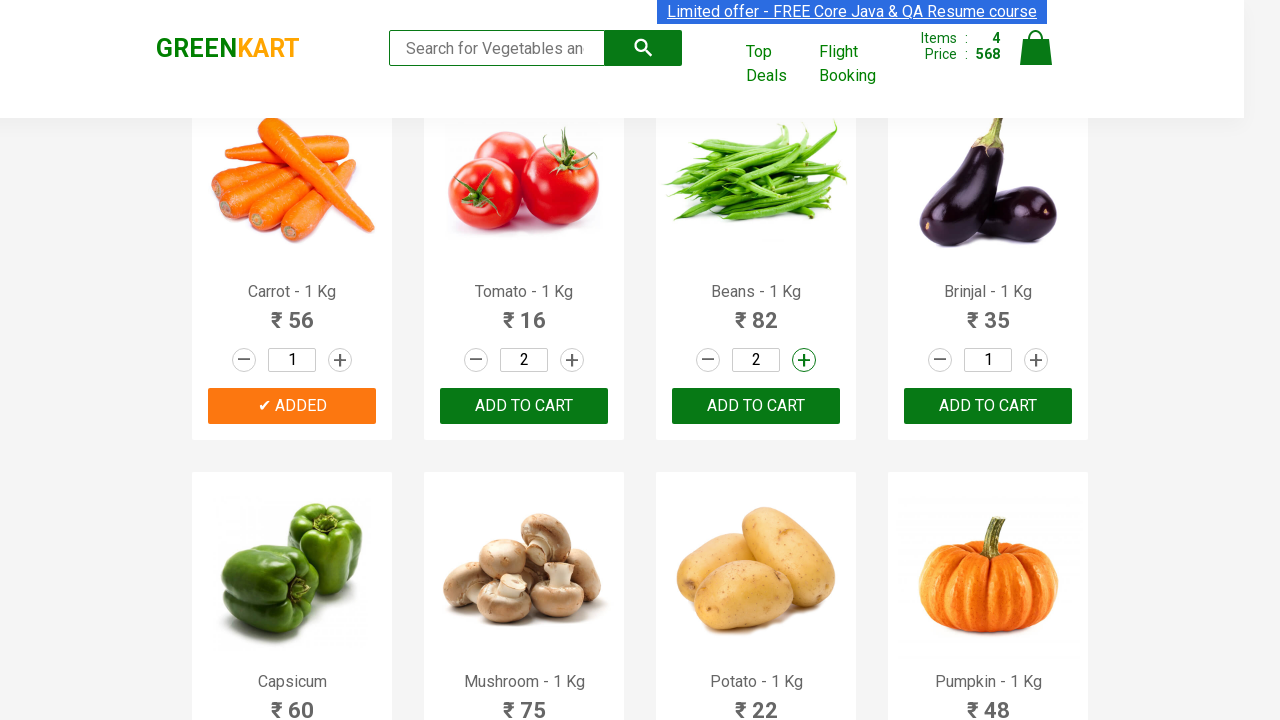

Added Beans to cart at (524, 360) on button:text('ADD TO CART') >> nth=6
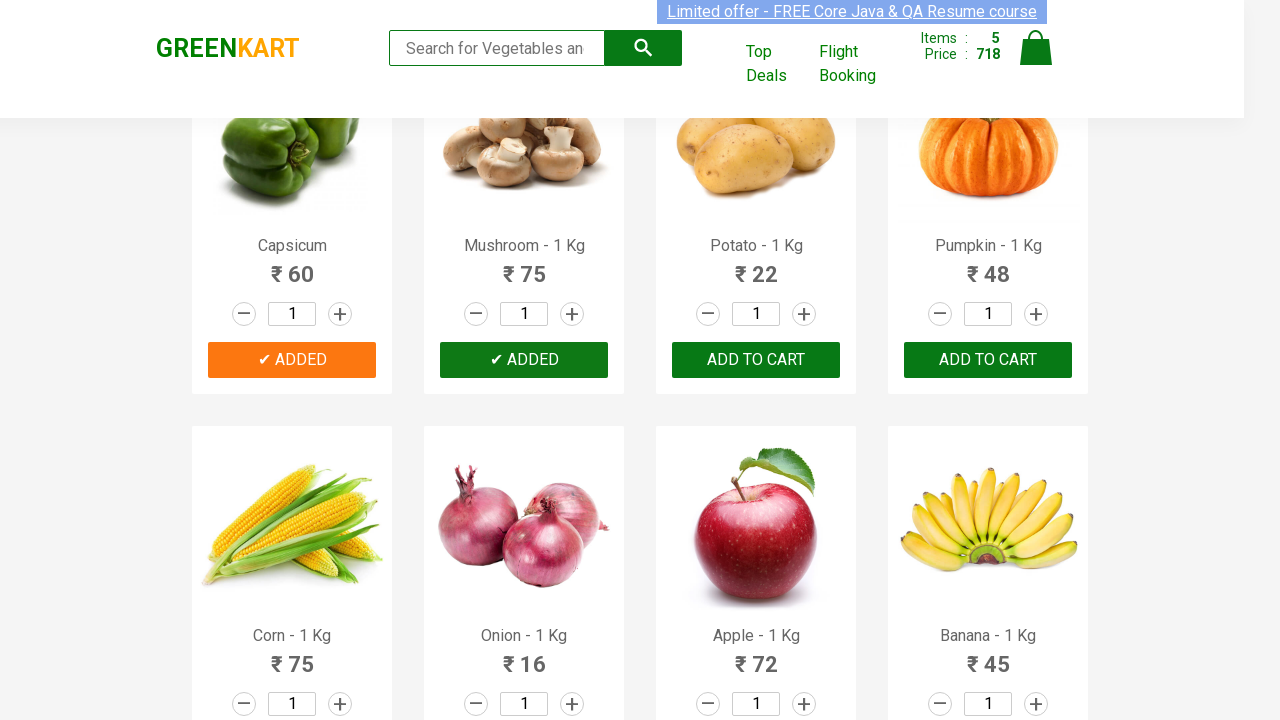

Incremented quantity for Mango at (572, 360) on a.increment >> nth=17
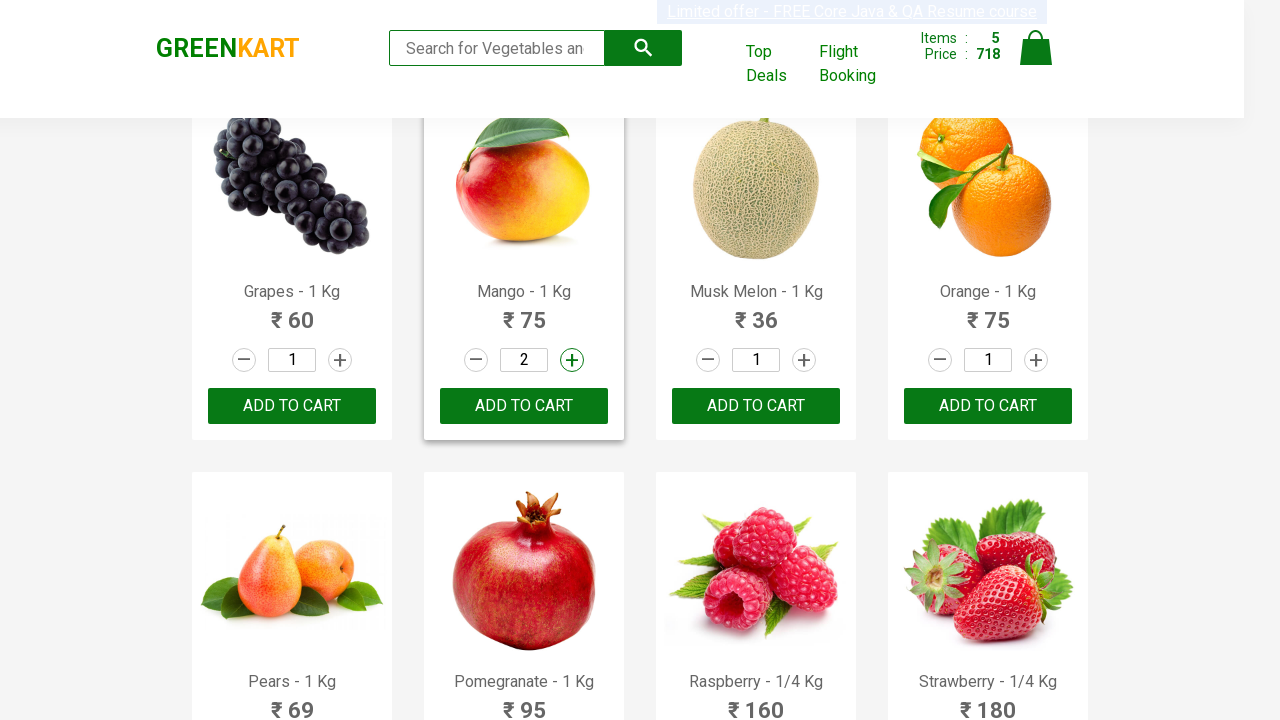

Added Mango to cart at (292, 360) on button:text('ADD TO CART') >> nth=17
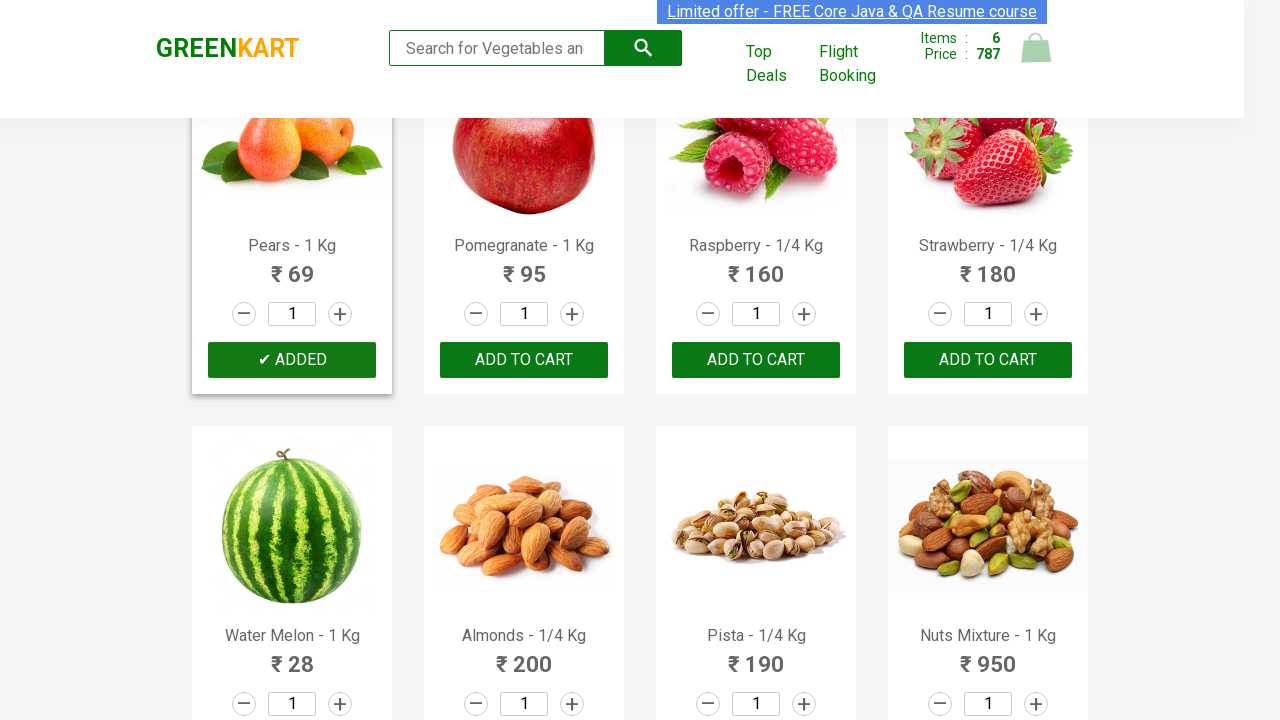

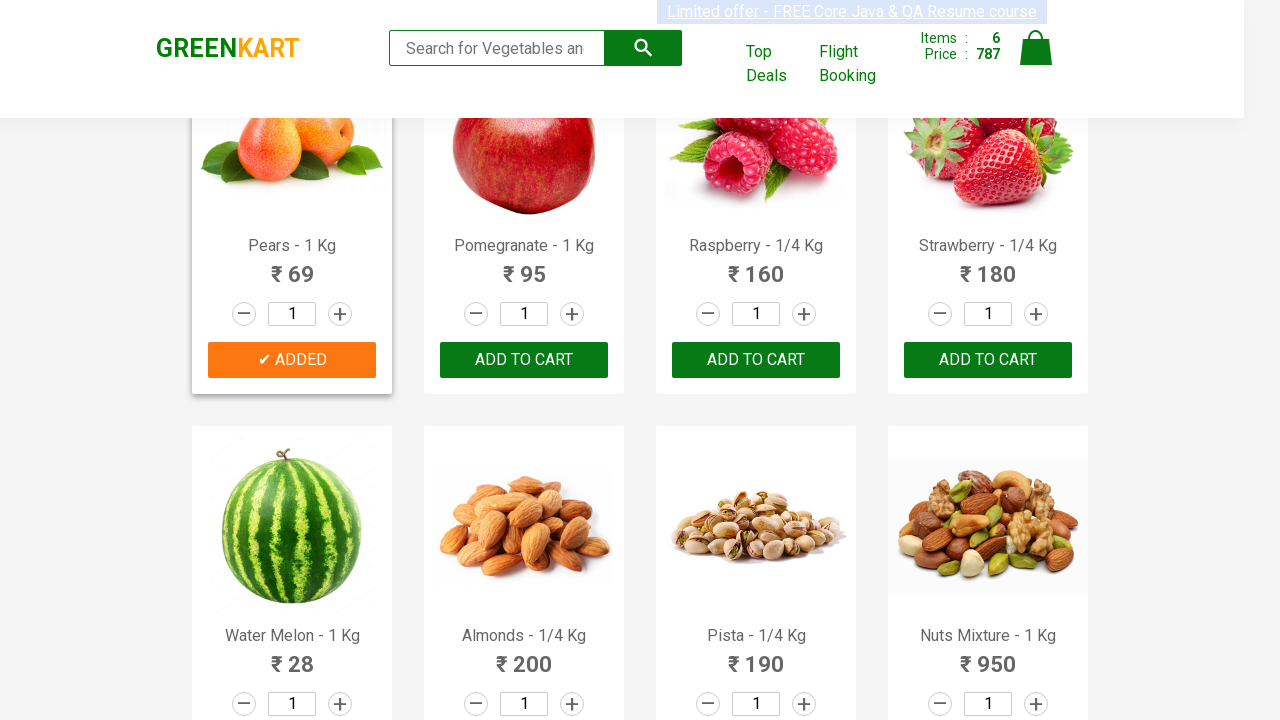